Tests triangle classification for an equilateral triangle with all sides equal

Starting URL: https://testpages.eviltester.com/styled/apps/triangle/triangle001.html

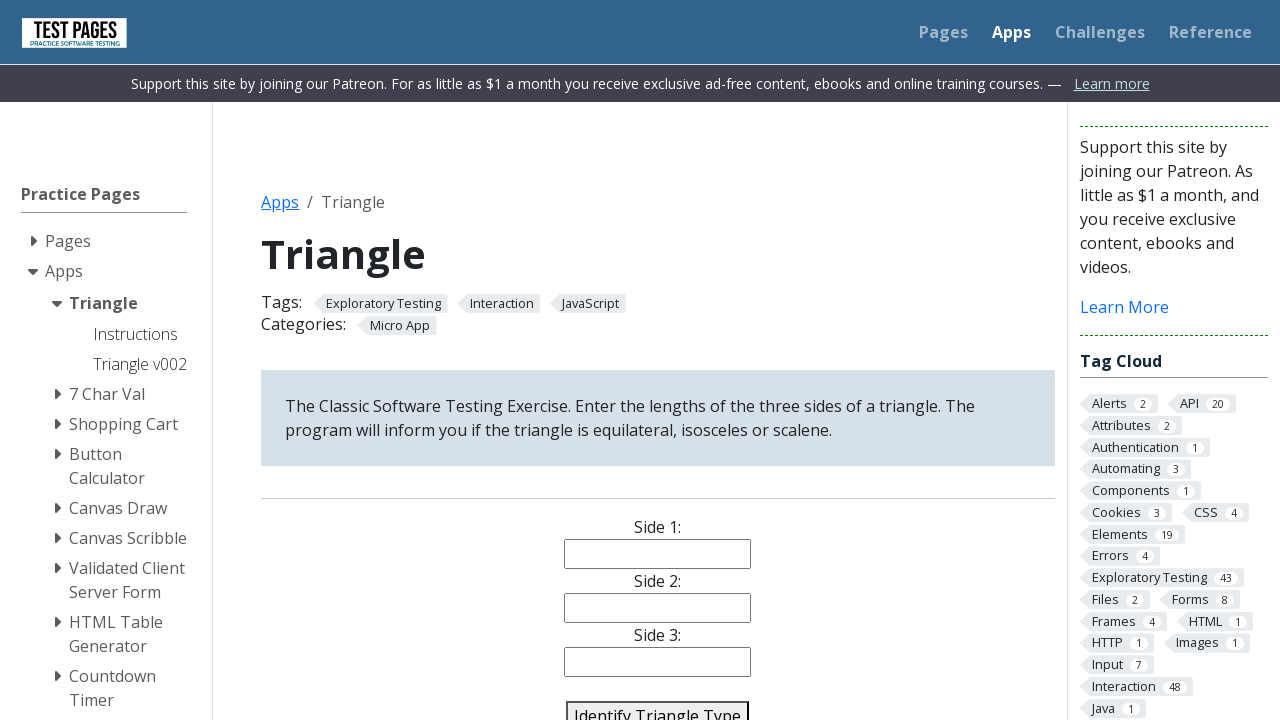

Filled side1 input with '6' on input[name='side1']
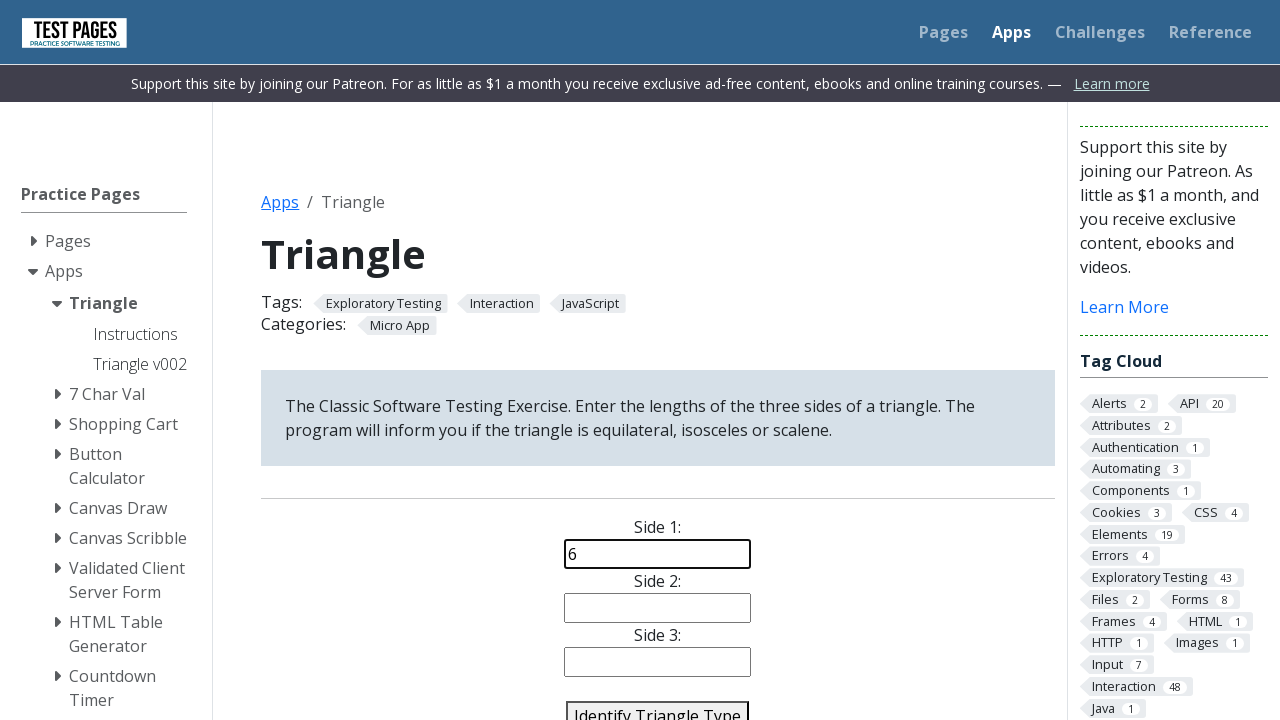

Filled side2 input with '6' on input[name='side2']
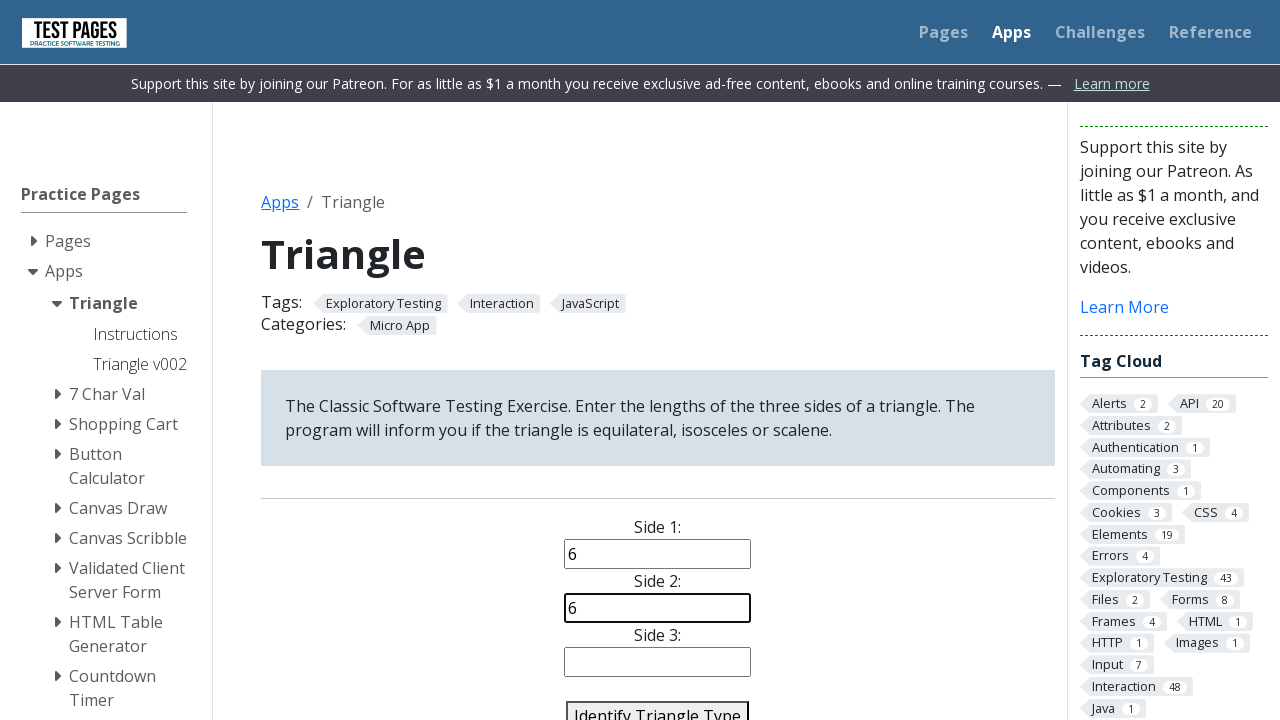

Filled side3 input with '6' on input[name='side3']
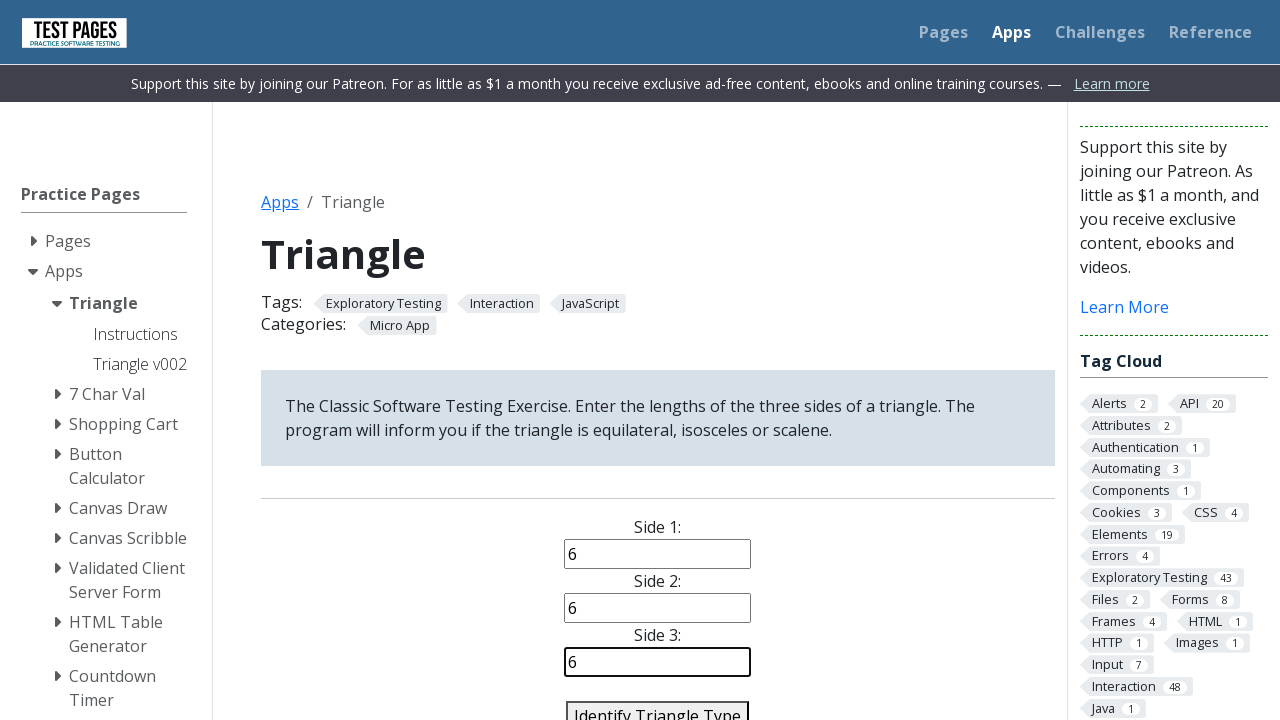

Clicked identify triangle button to classify the triangle at (658, 705) on #identify-triangle-action
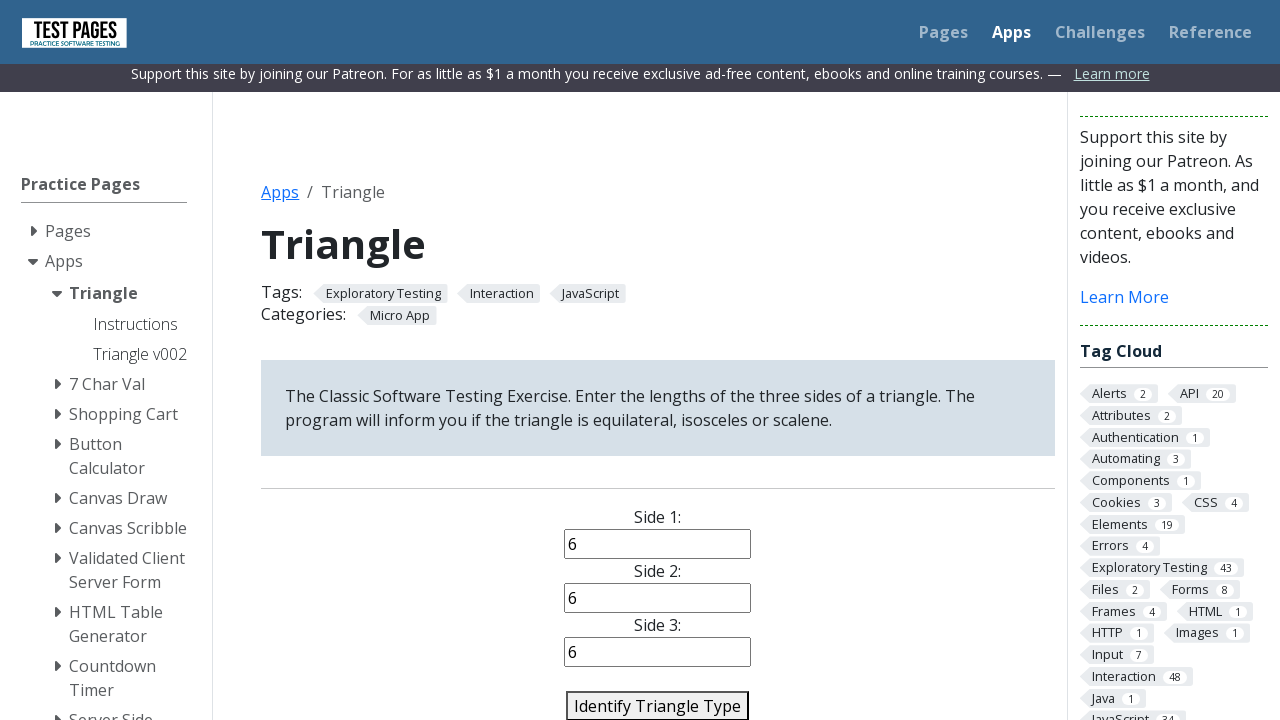

Triangle classification result appeared
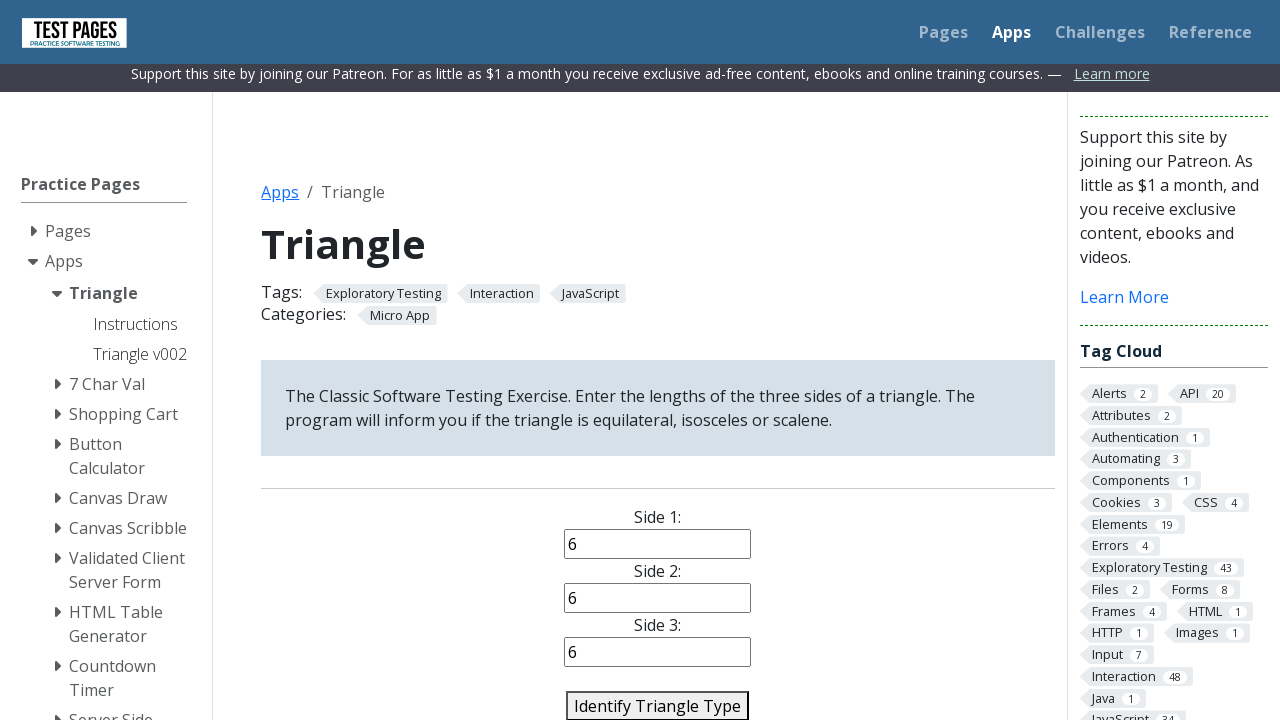

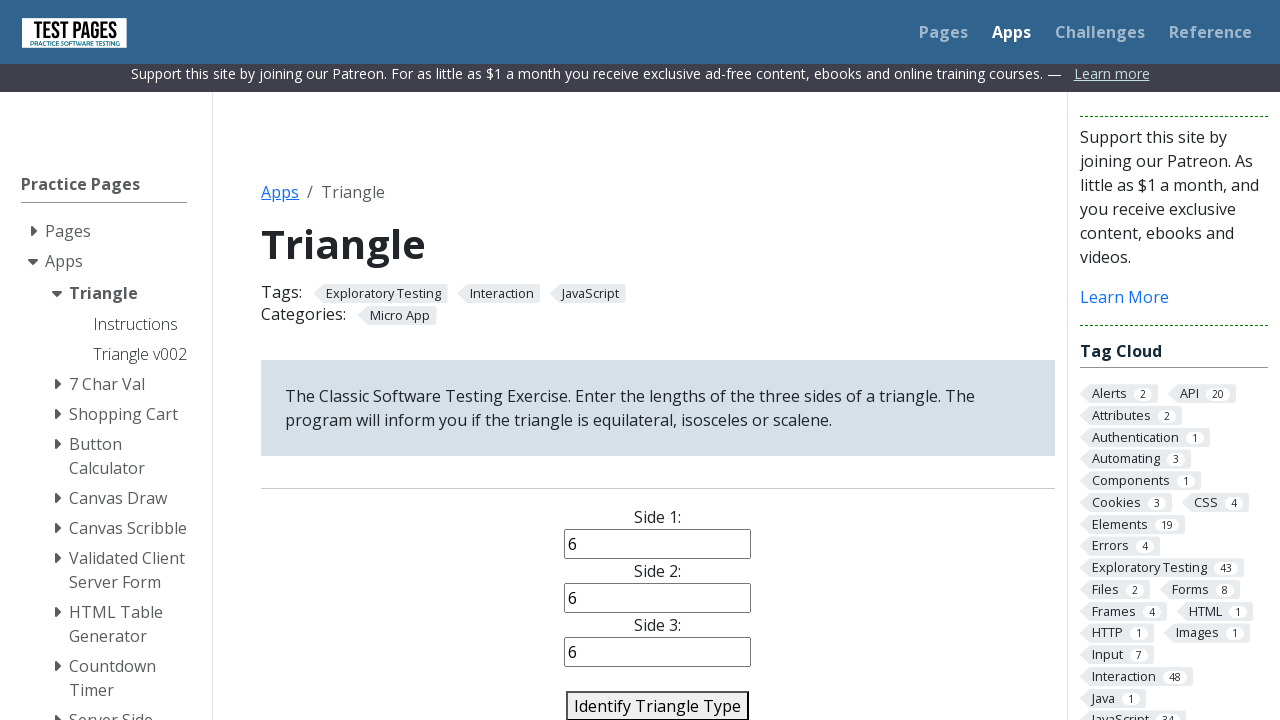